Tests drag-and-drop functionality using click-and-hold, move to element, and release actions

Starting URL: https://jqueryui.com/droppable/

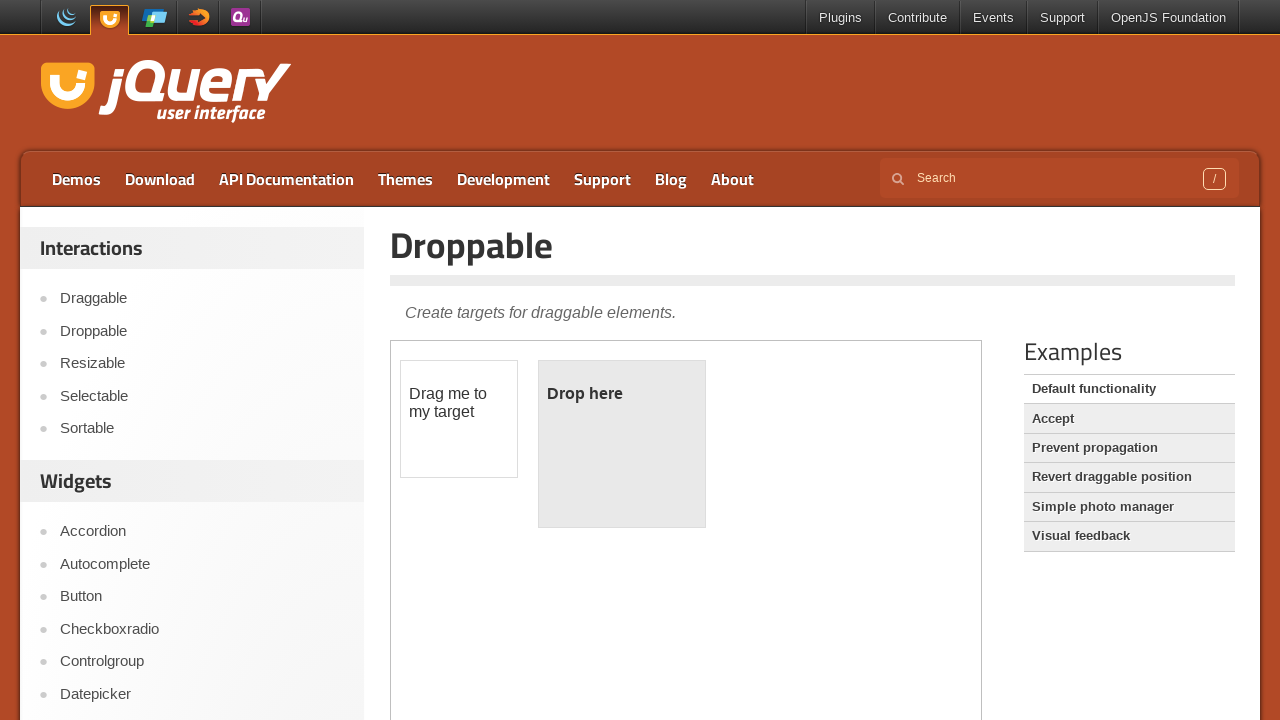

Waited for draggable element to be present in iframe
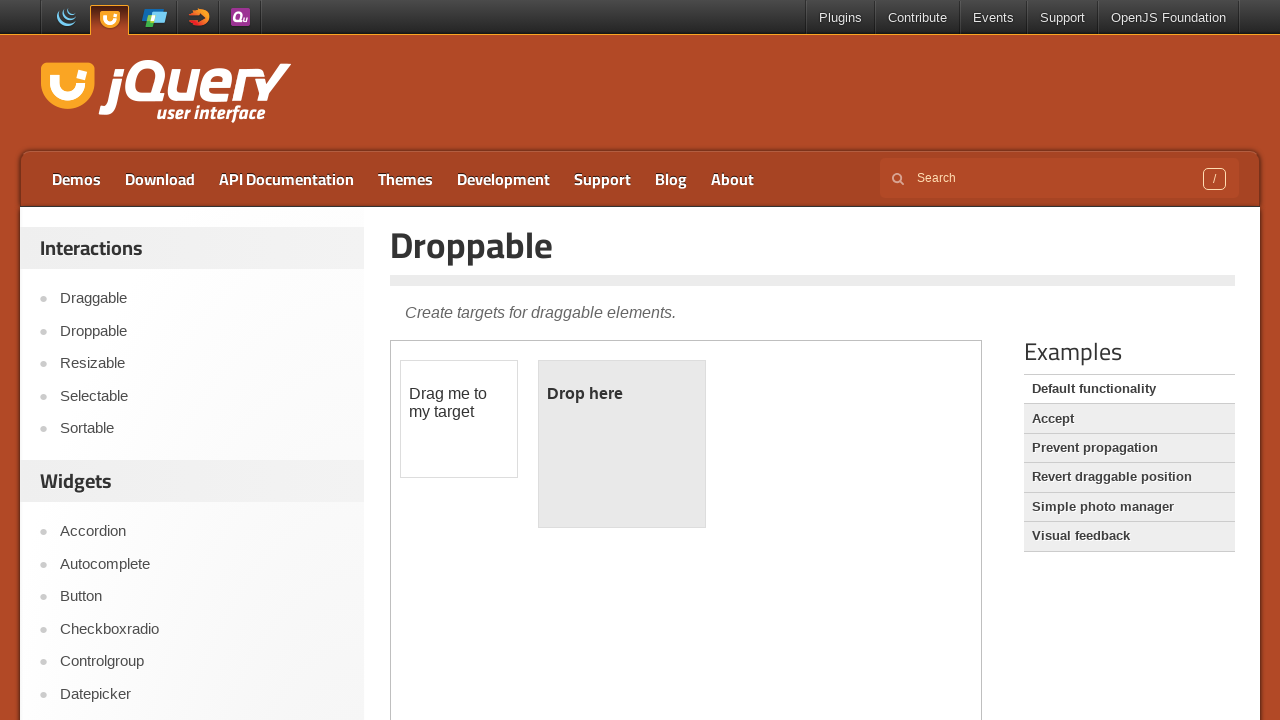

Retrieved iframe reference (frame index 1)
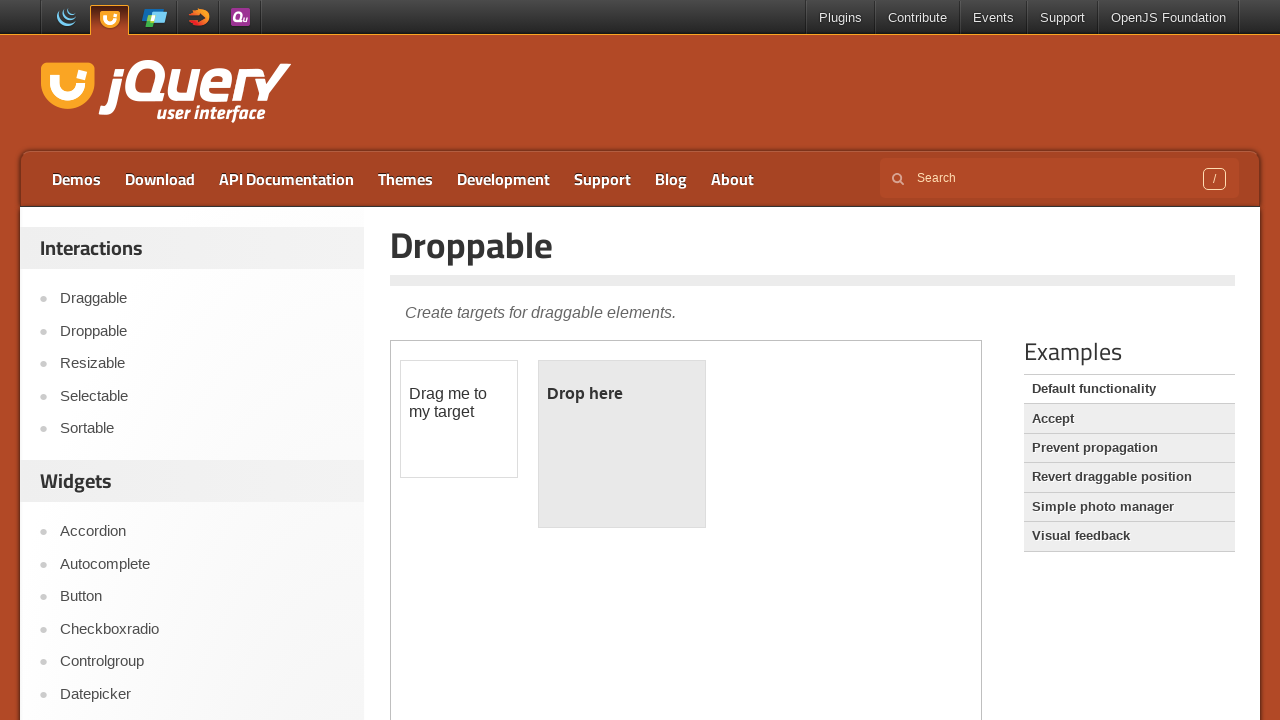

Located draggable source element
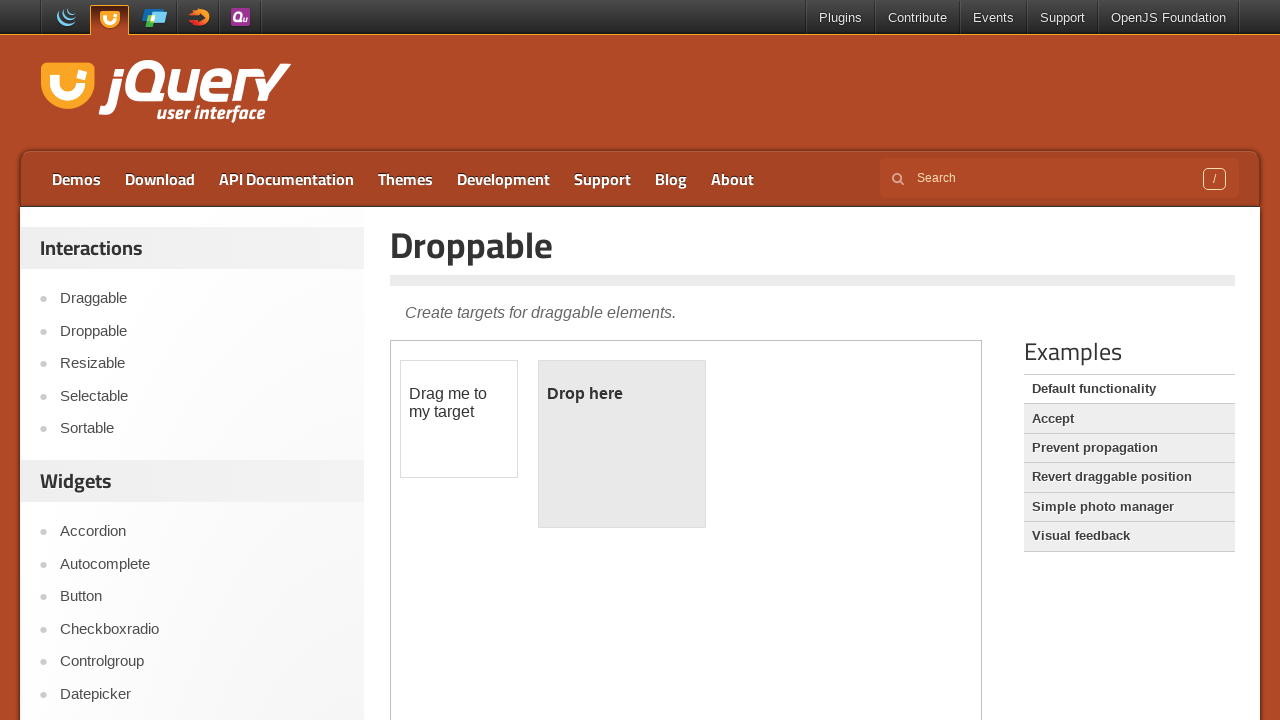

Located droppable target element
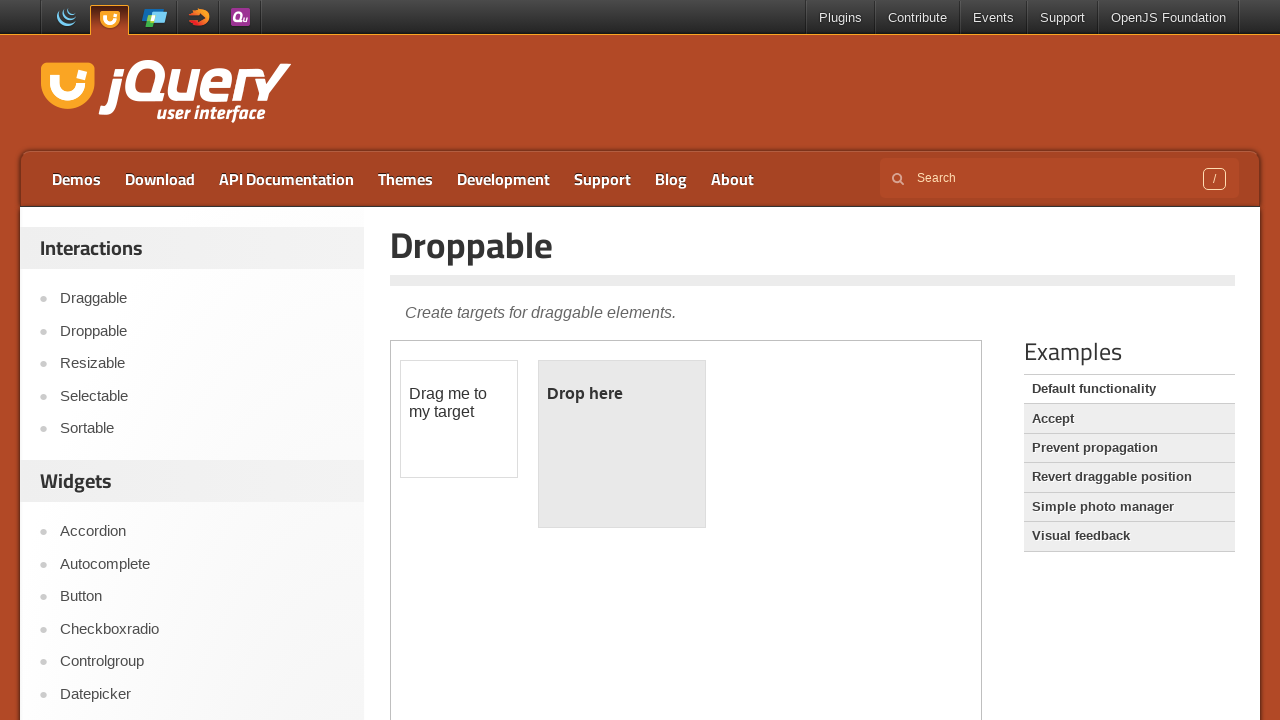

Hovered over draggable element at (459, 419) on #draggable
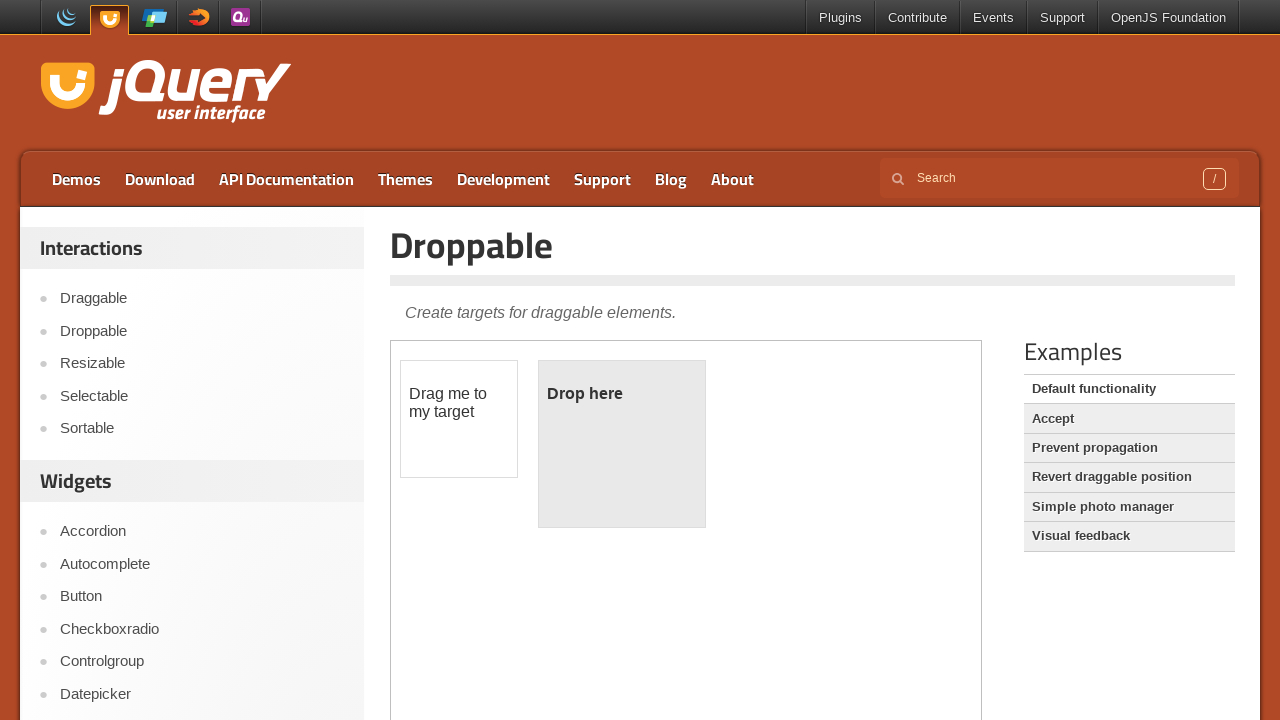

Pressed mouse button down to initiate drag at (459, 419)
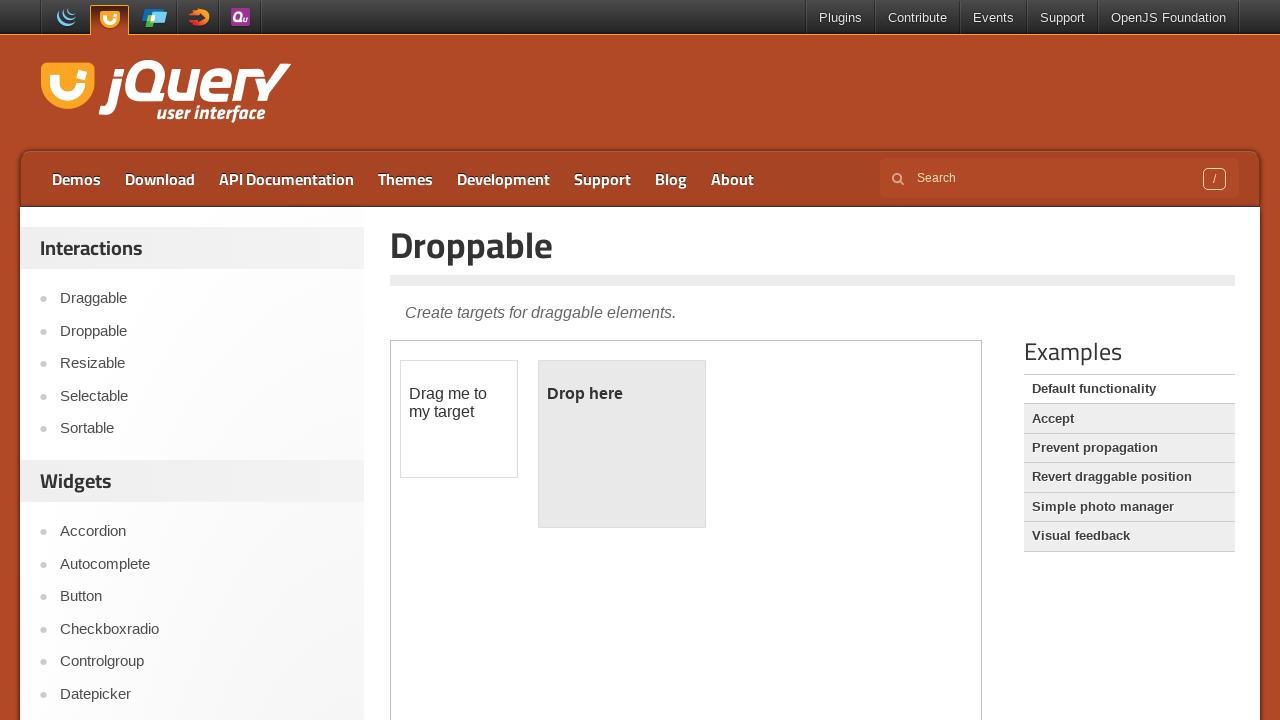

Moved mouse to droppable target element at (622, 444) on #droppable
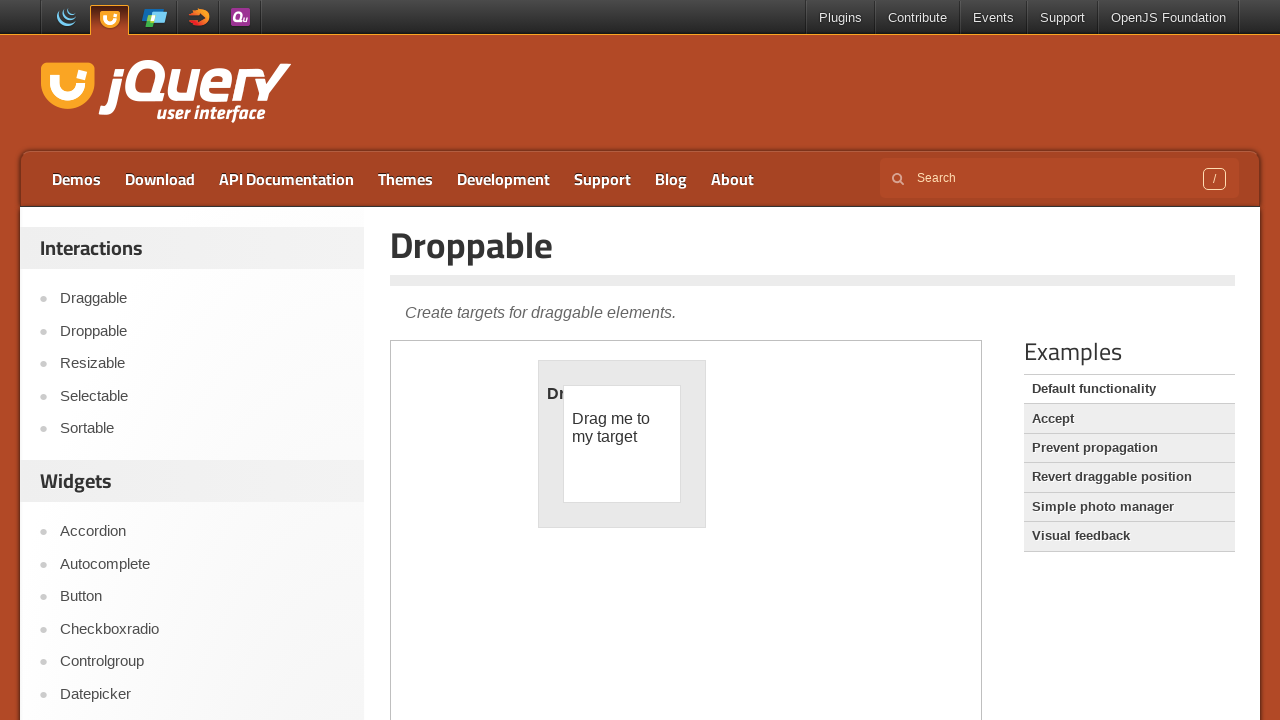

Released mouse button to complete drag-and-drop at (622, 444)
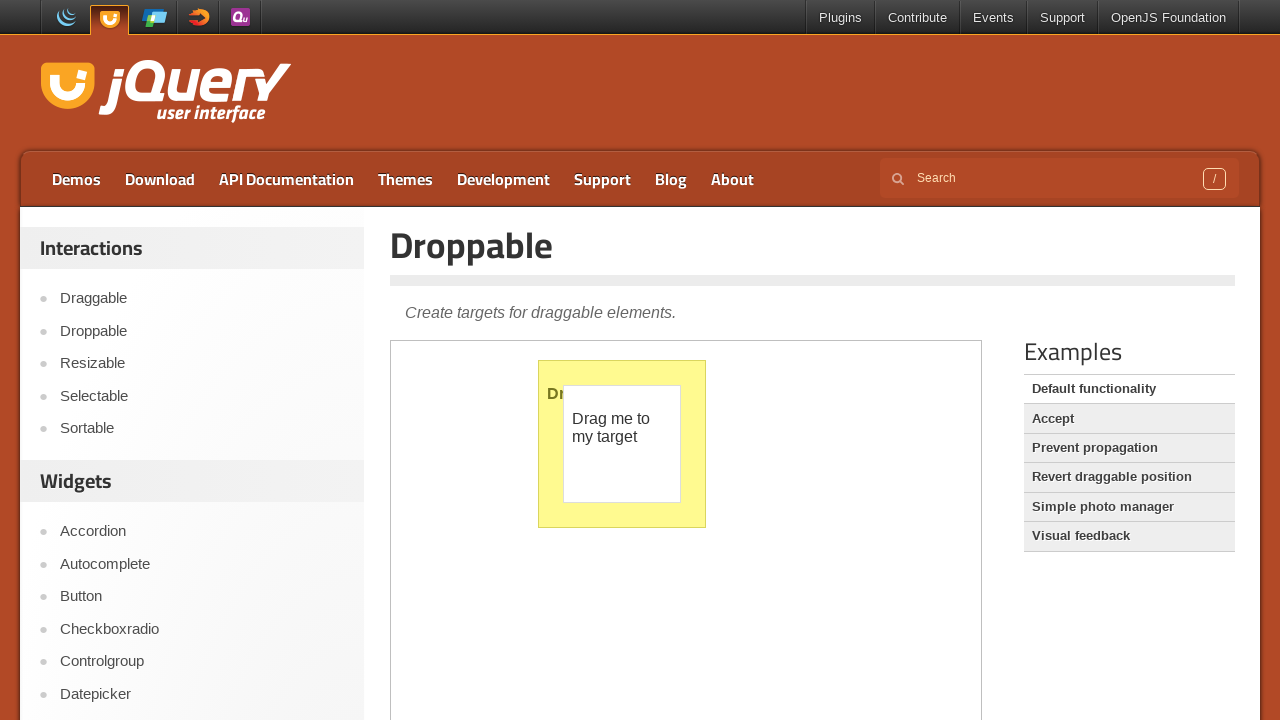

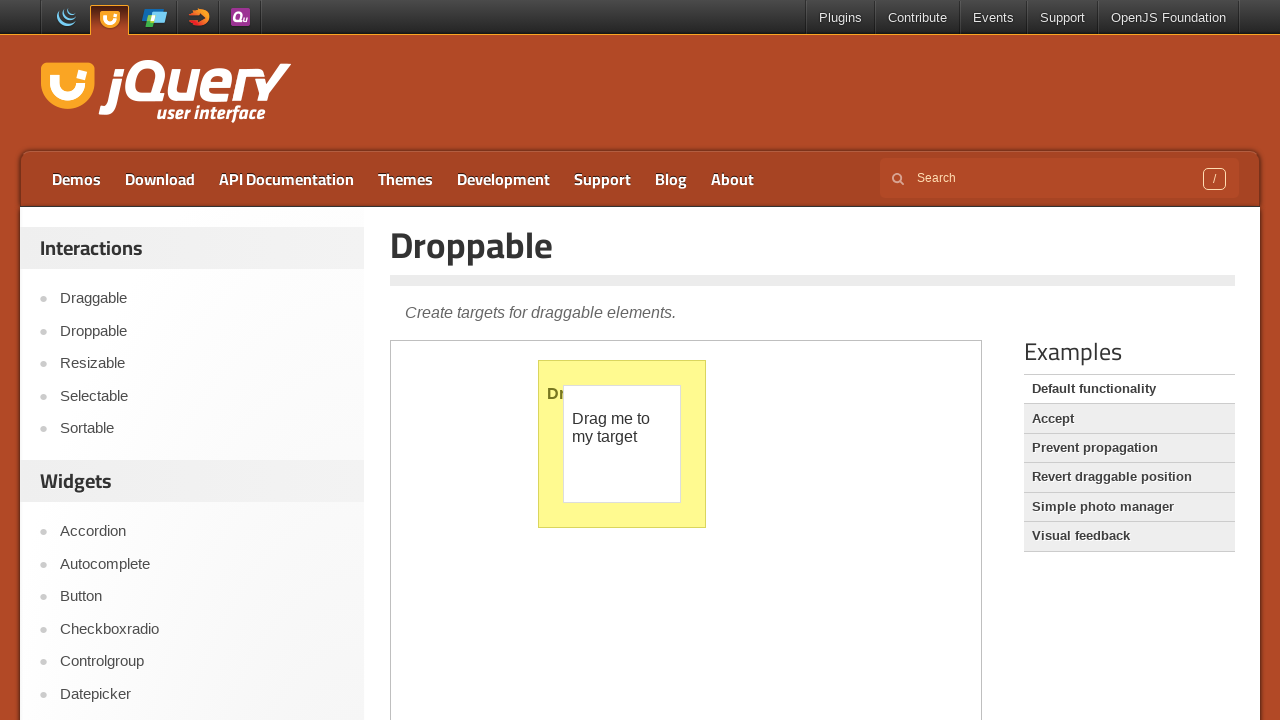